Tests jQuery UI drag and drop functionality by dragging an element and dropping it onto a target element within an iframe

Starting URL: http://jqueryui.com/droppable/

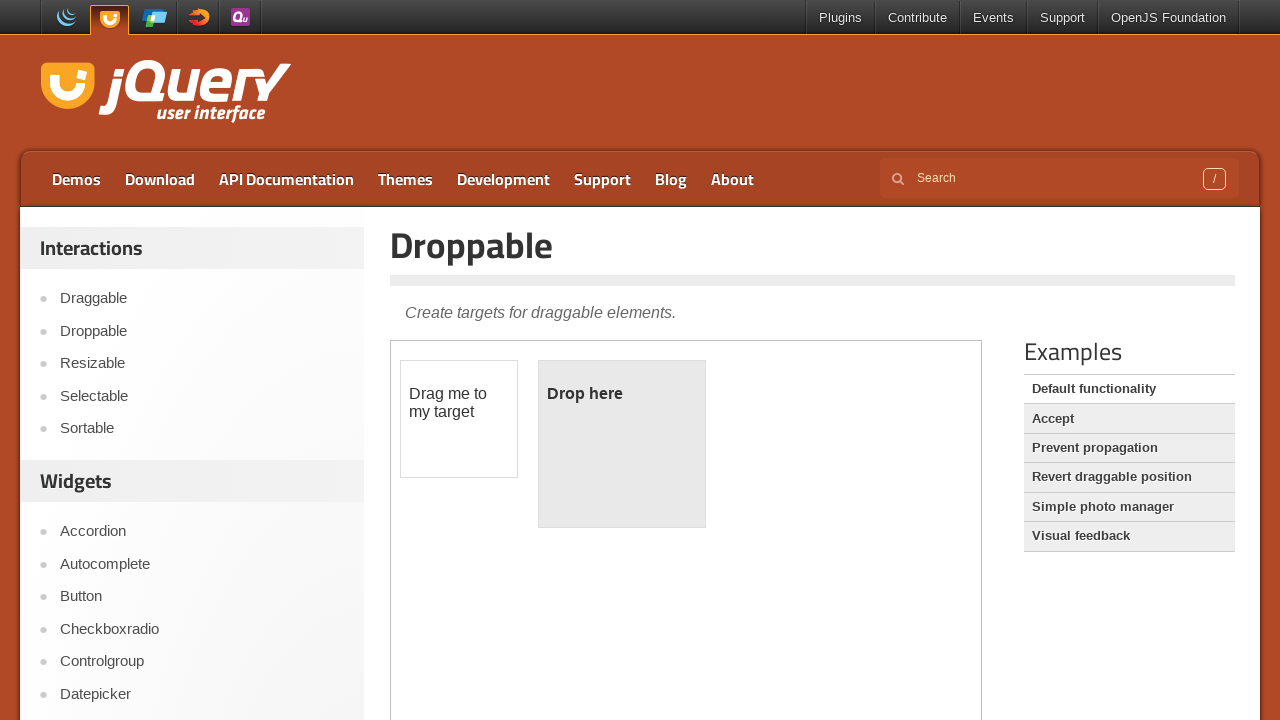

Navigated to jQuery UI droppable demo page
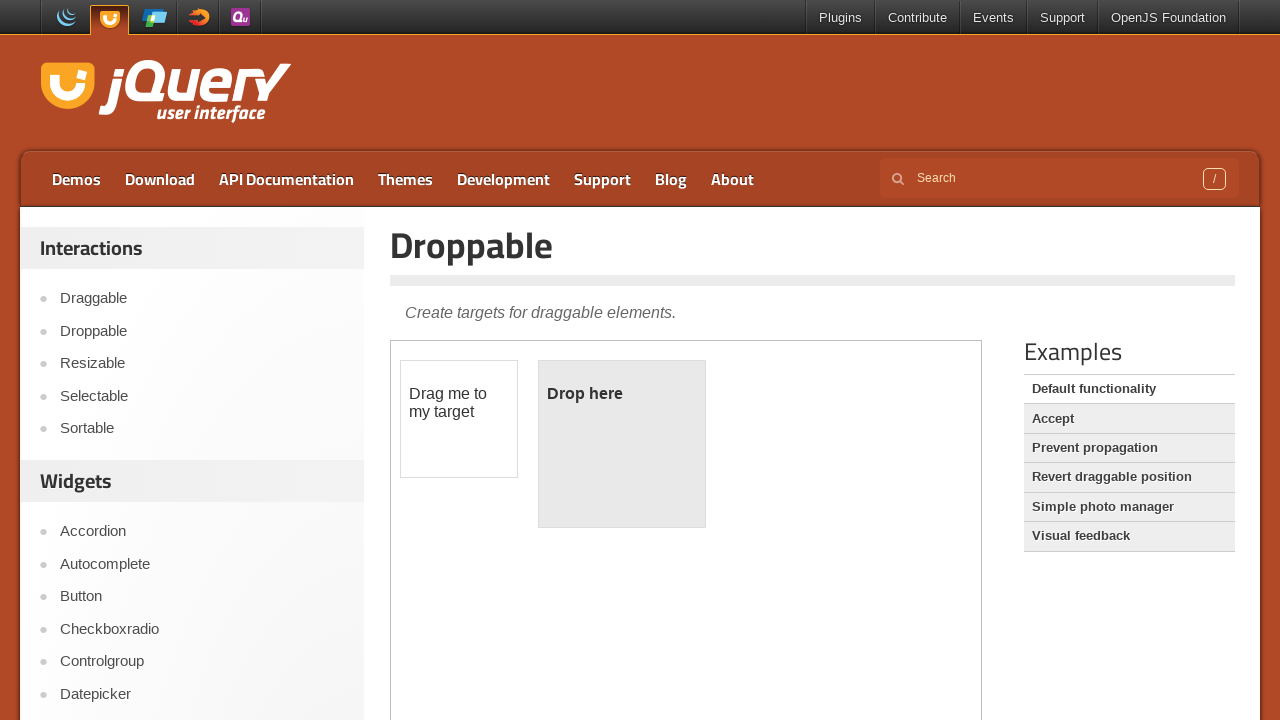

Located the demo iframe
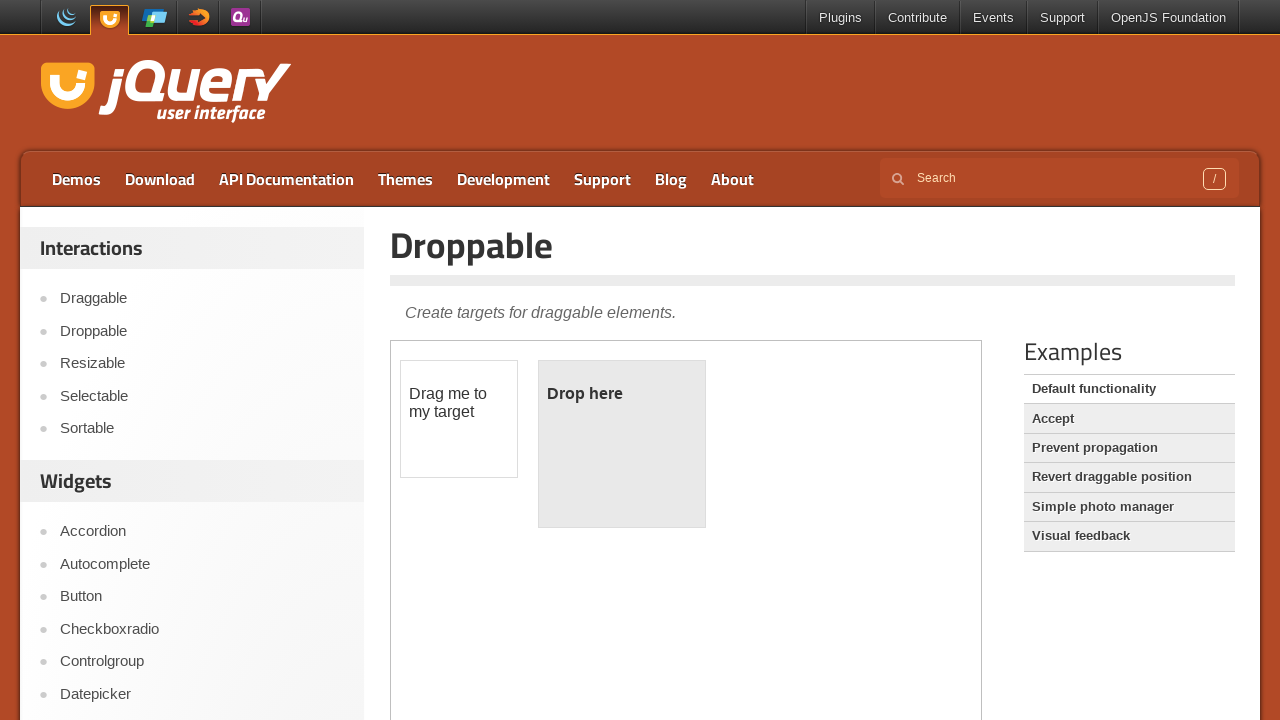

Located the draggable element
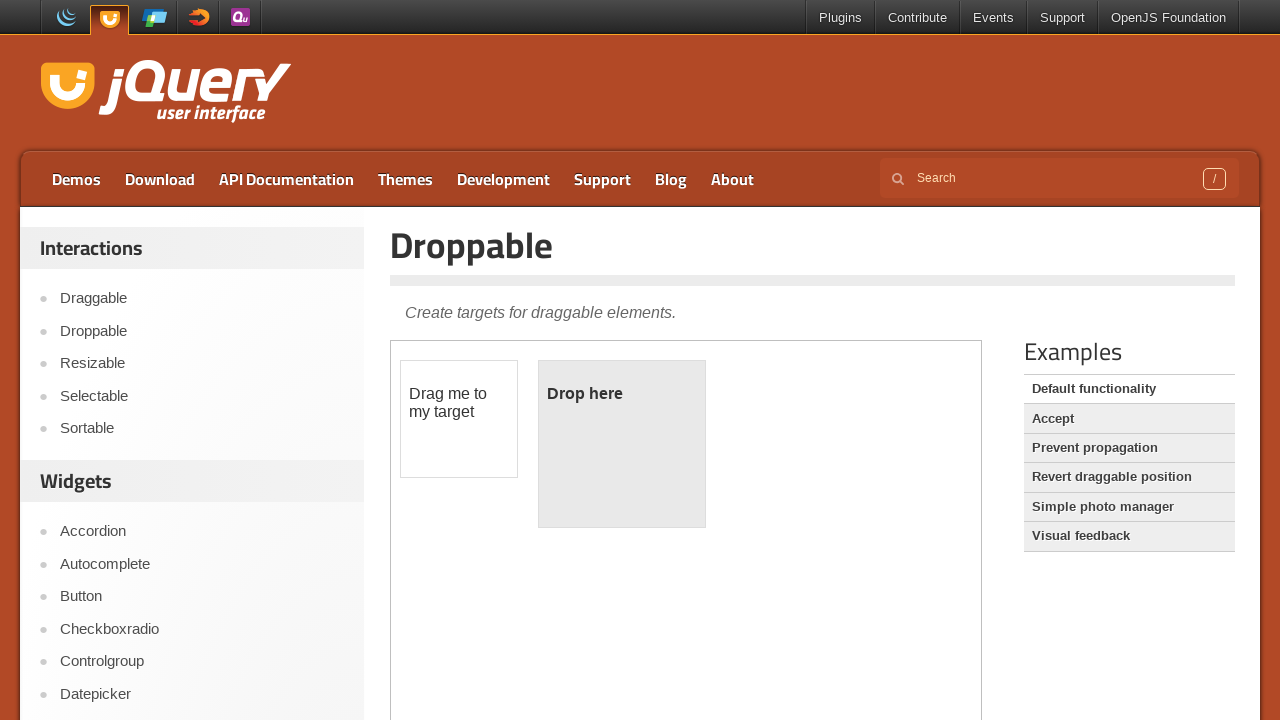

Located the droppable target element
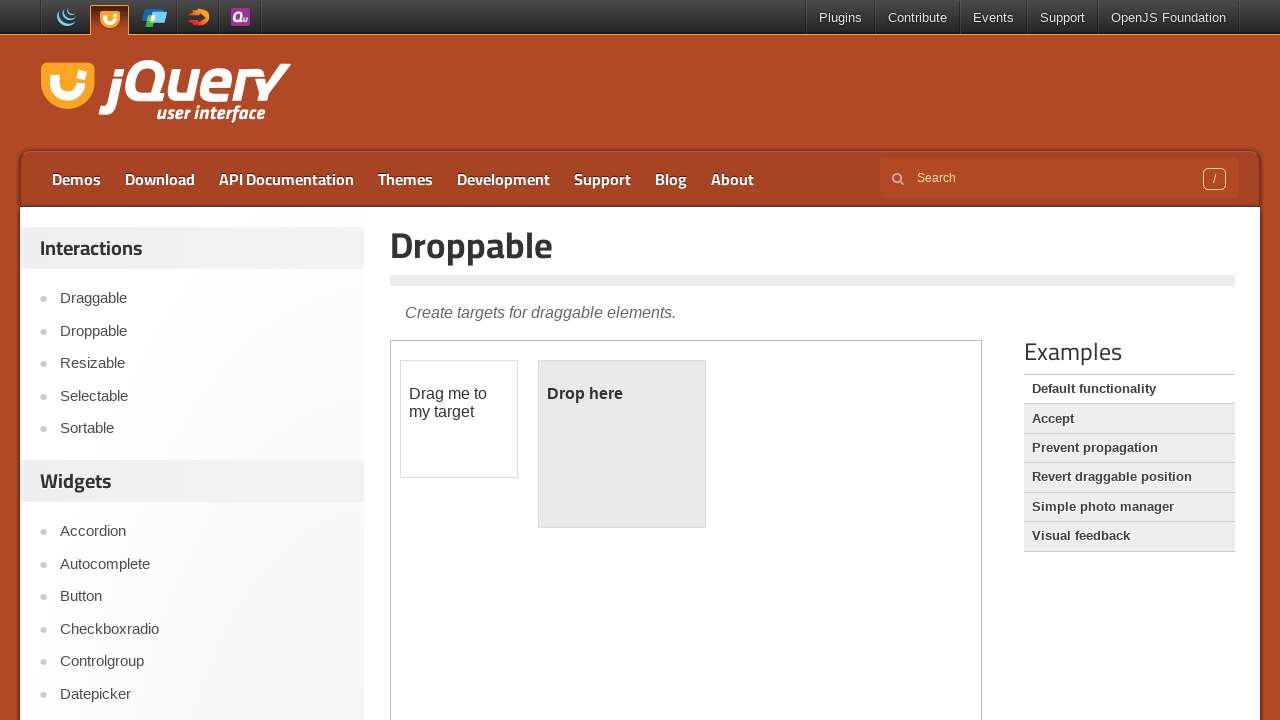

Dragged the draggable element onto the droppable target at (622, 444)
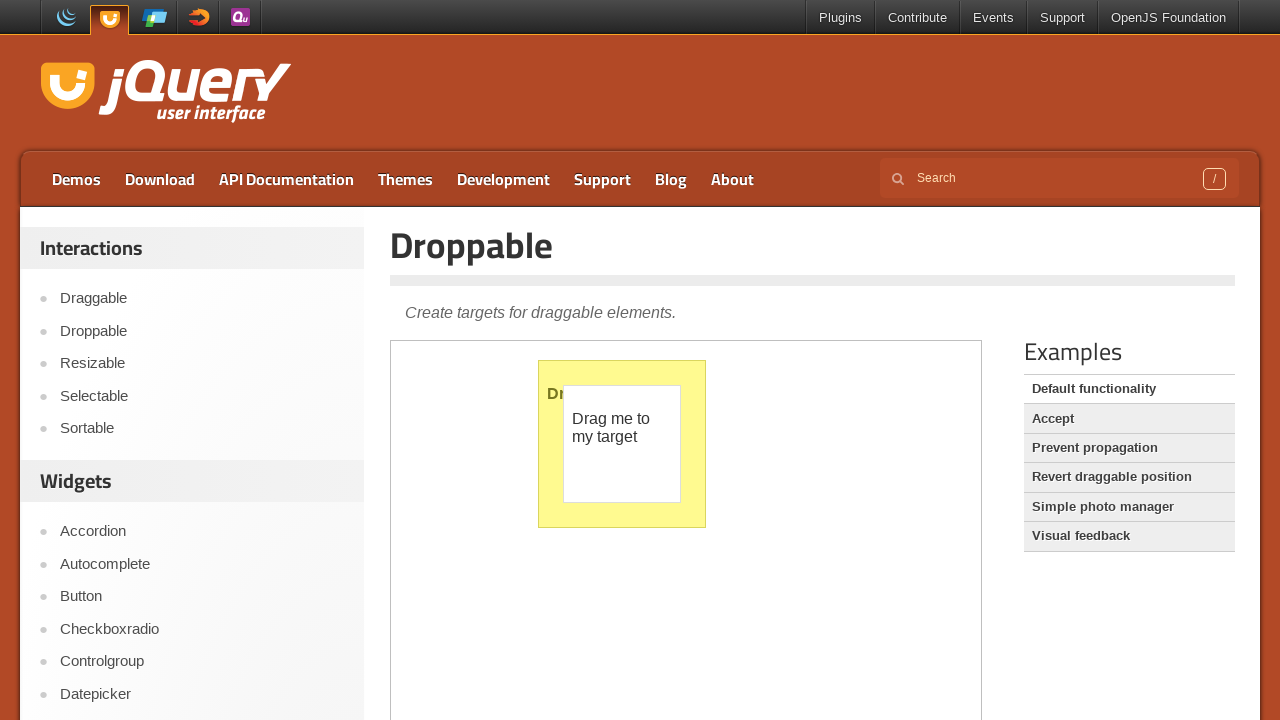

Retrieved text content from droppable element to verify drop success
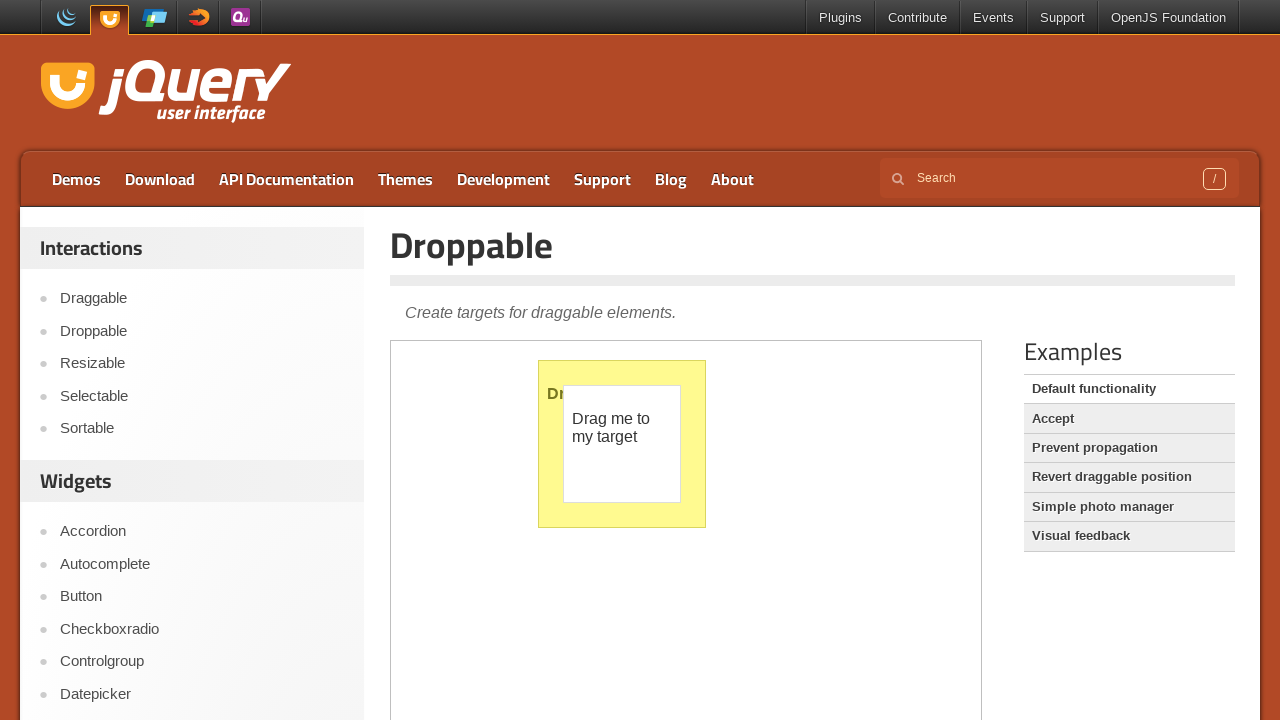

Verified that drop was successful - text shows 'Dropped!'
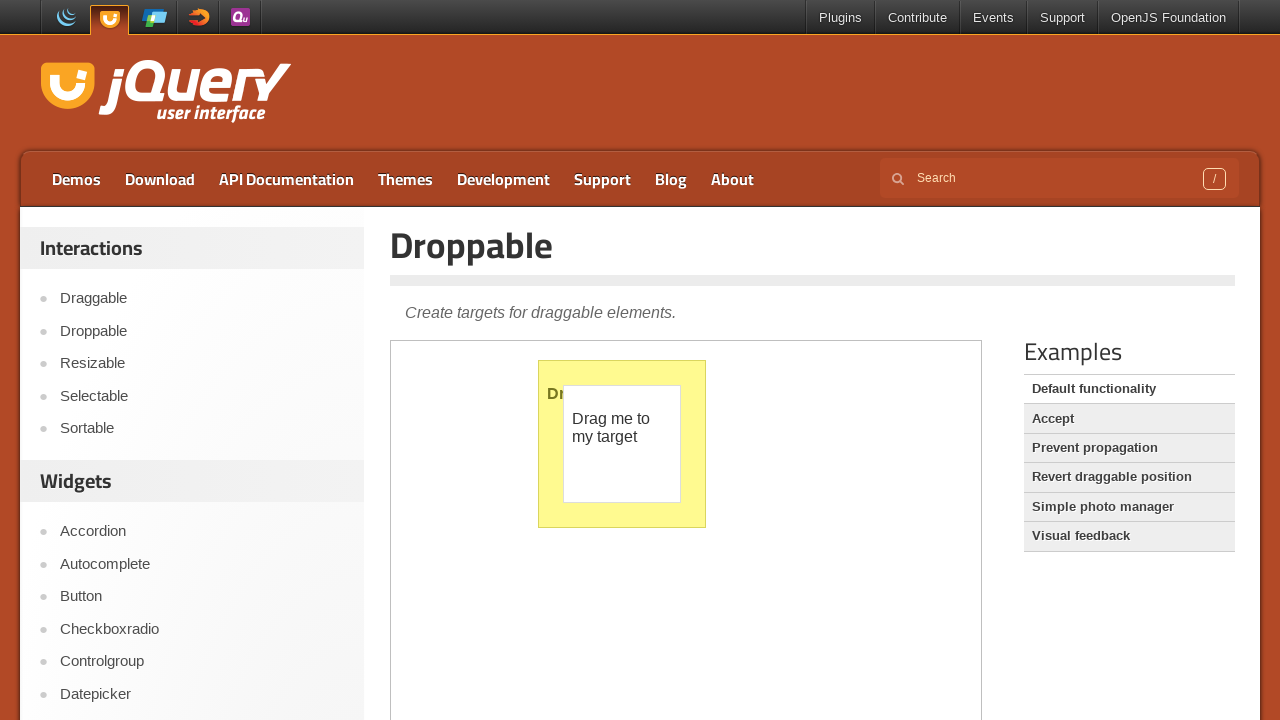

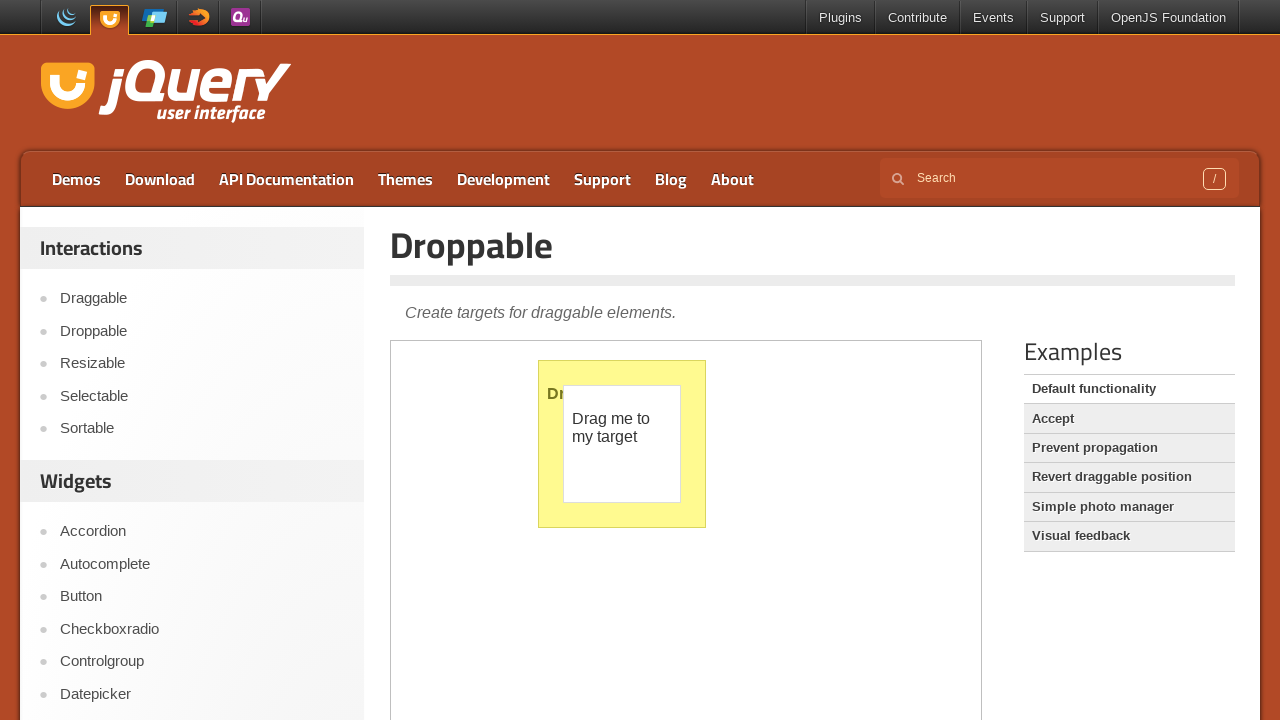